Tests iframe switching functionality by entering text in an iframe using different switching methods (by index, by name/id, and by WebElement)

Starting URL: https://demo.automationtesting.in/Frames.html

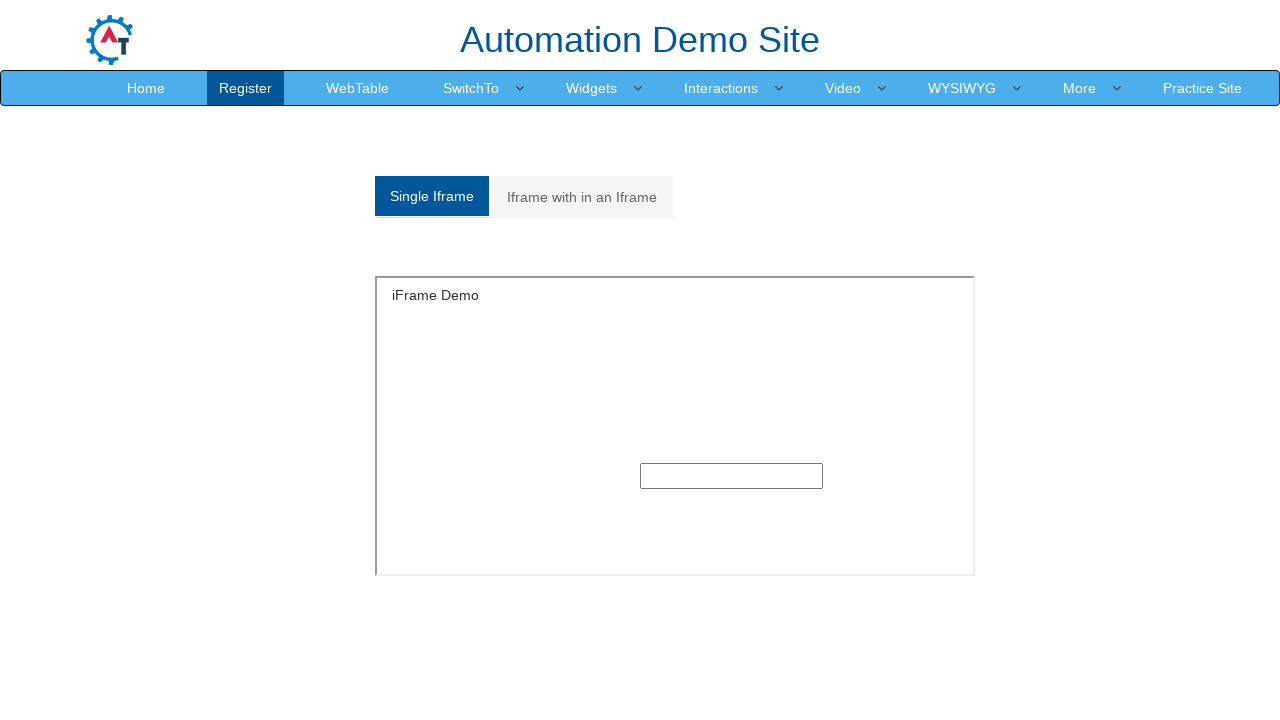

Retrieved all frames from page
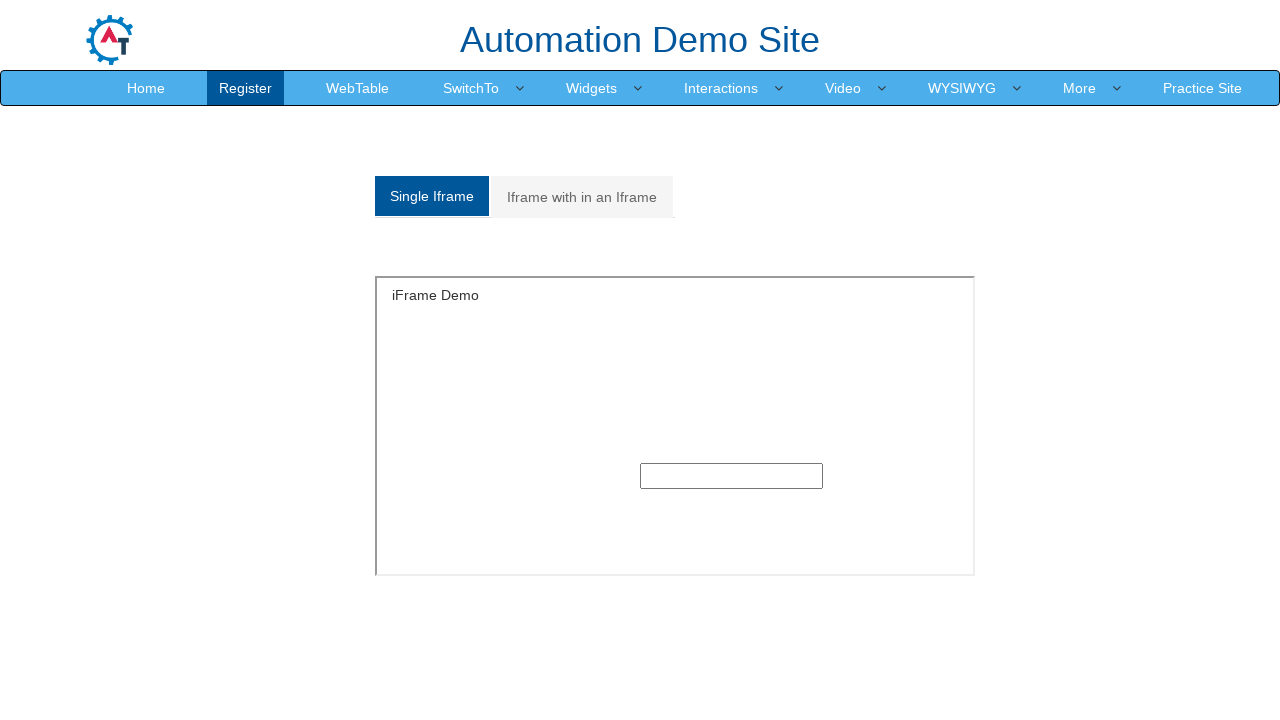

Selected iframe by index (1)
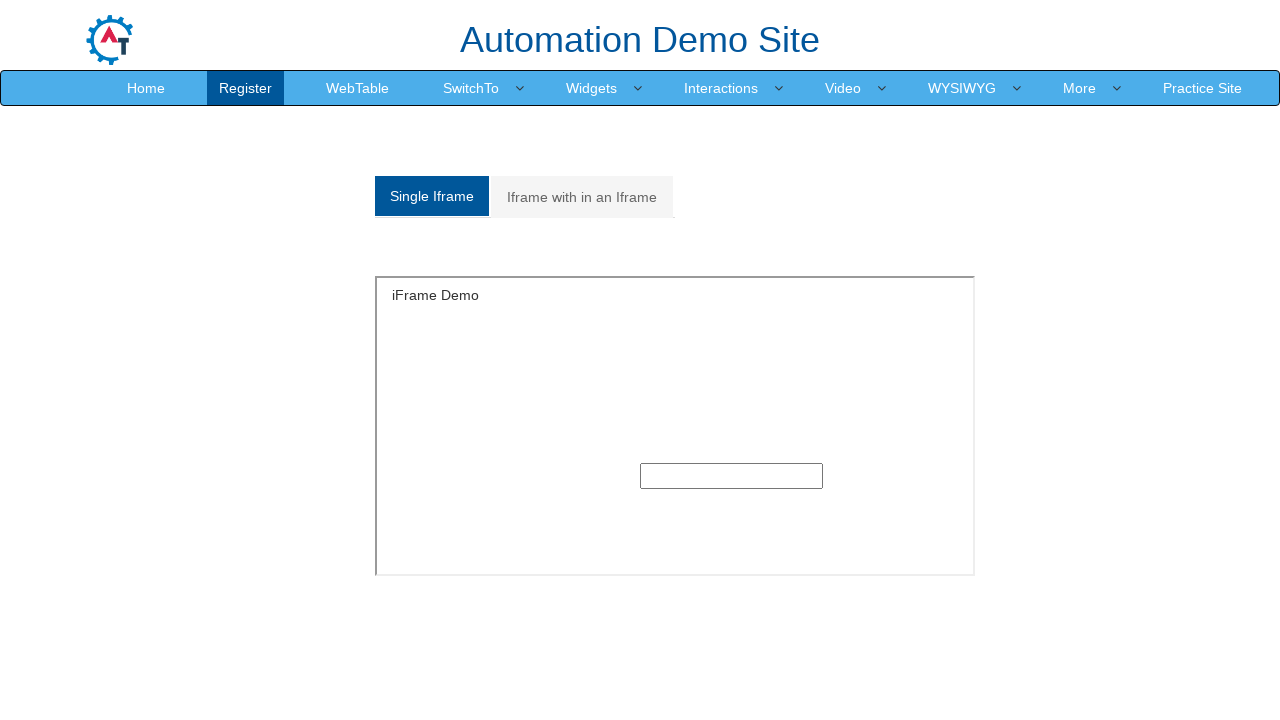

Filled text field in iframe by index with 'Batch2 students are the best' on //html/body/section/div/div/div/input
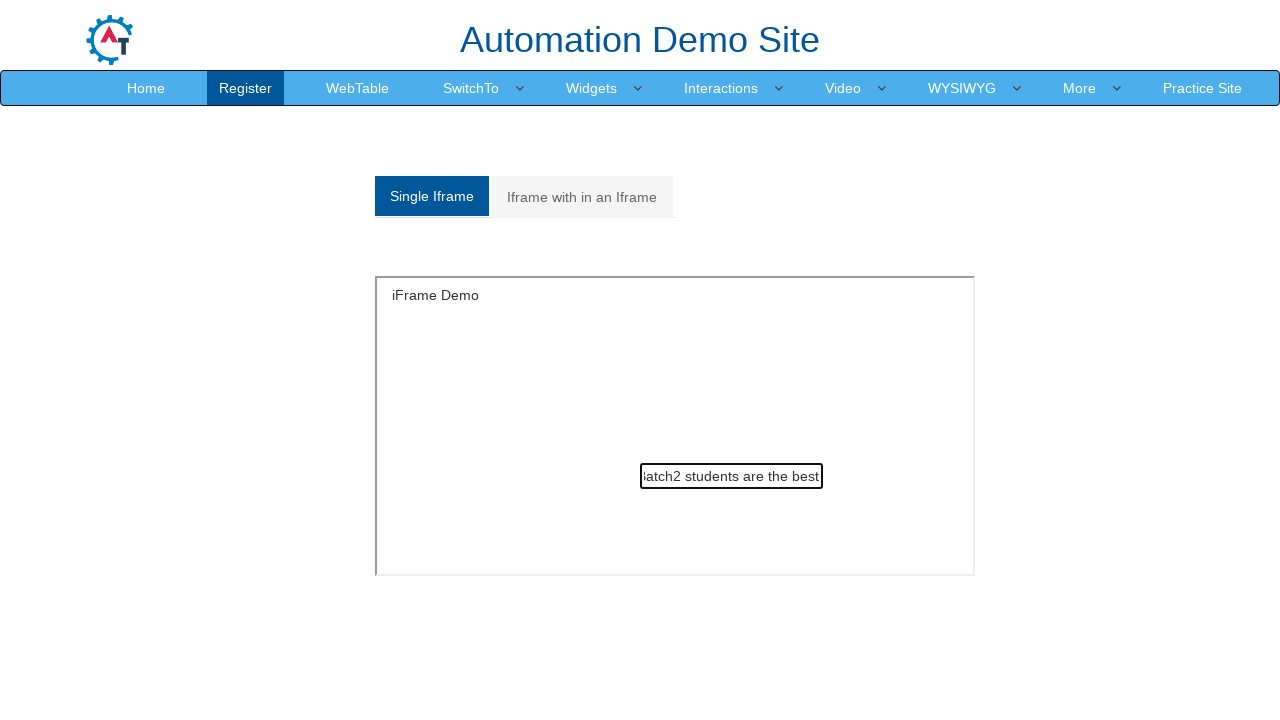

Located iframe by name 'SingleFrame'
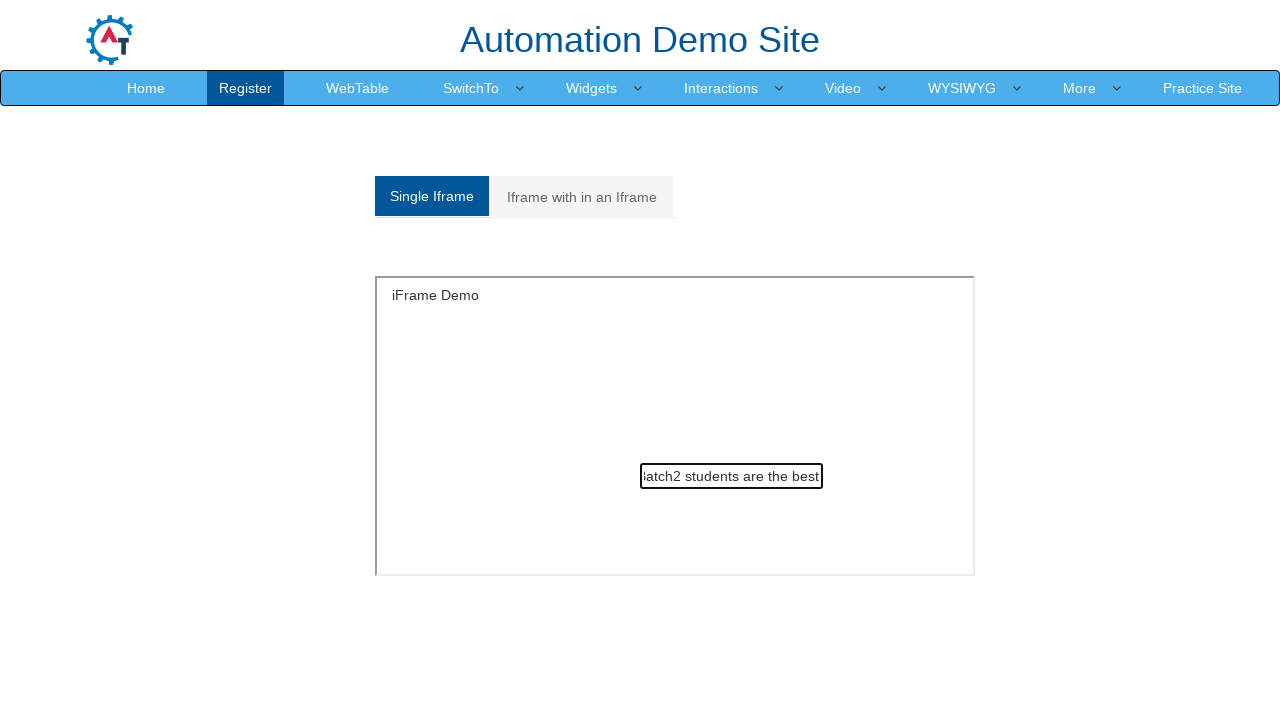

Filled text field in named iframe with 'this is new text' on //html/body/section/div/div/div/input
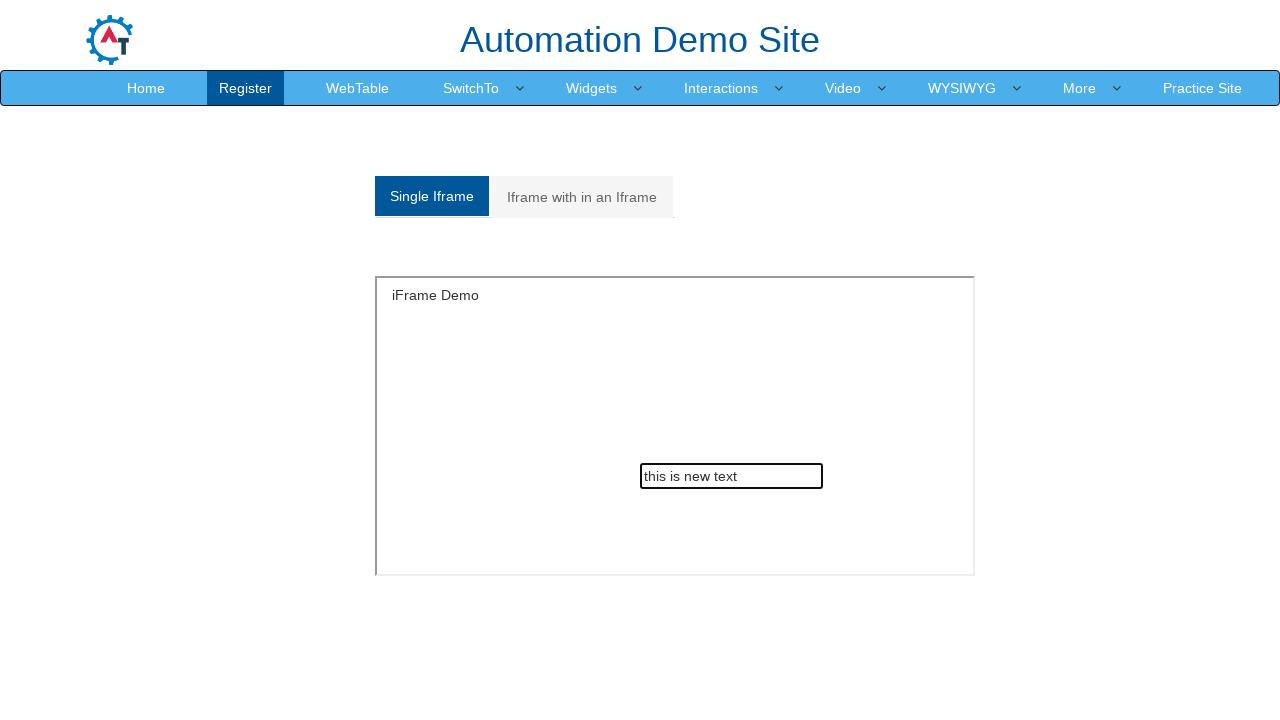

Waited 2000ms for page to settle
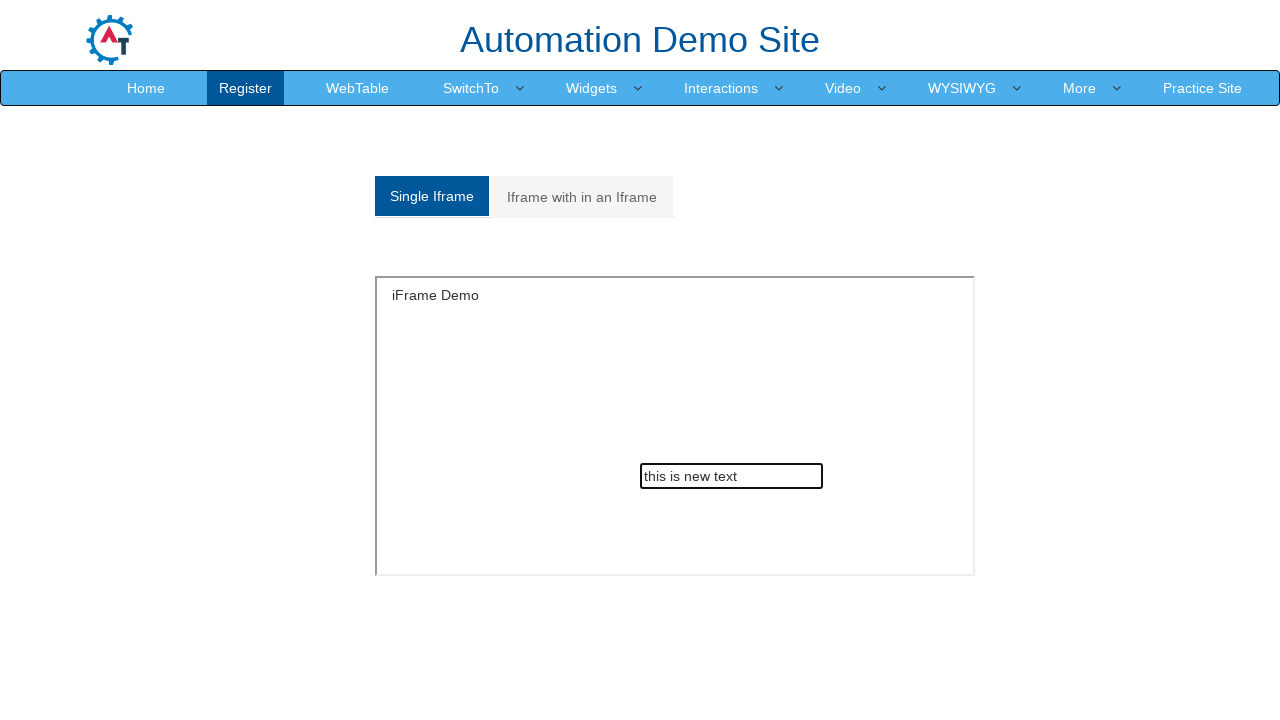

Located iframe element by src attribute 'SingleFrame.html'
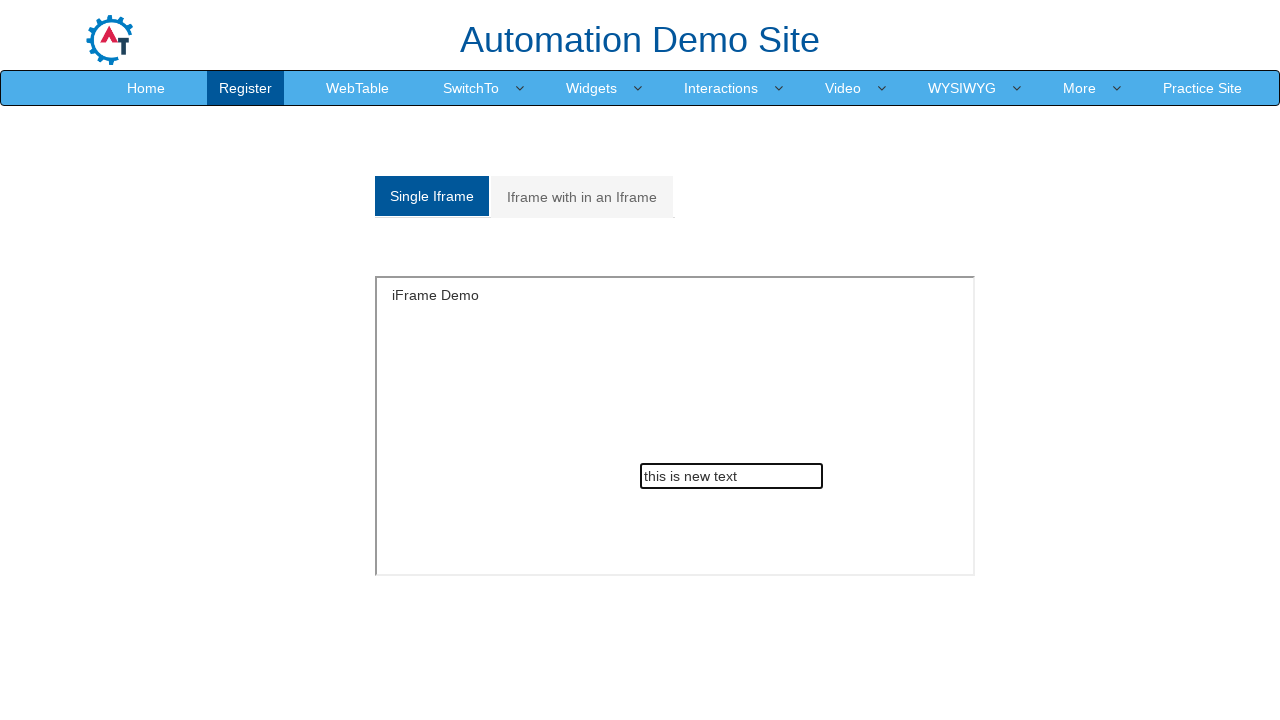

Created frame locator for iframe with src 'SingleFrame.html'
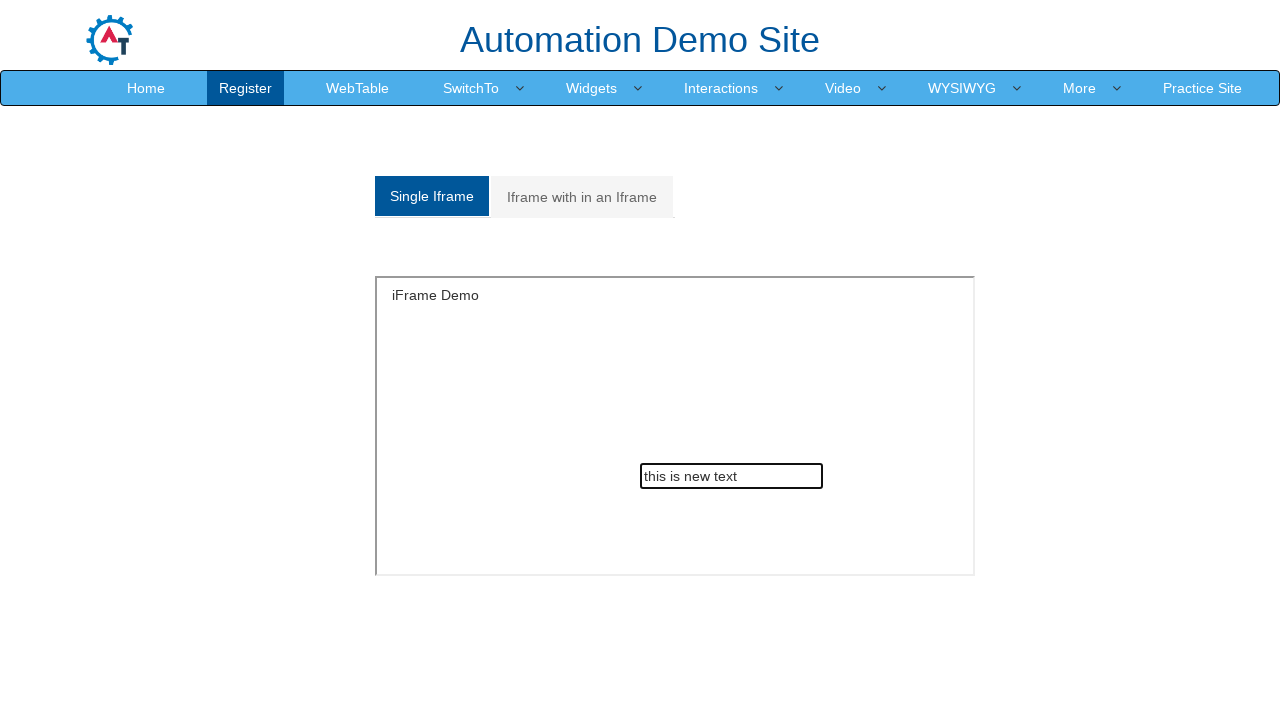

Filled text field in iframe locator with 'this is iframeElement' on xpath=//iframe[@src='SingleFrame.html'] >> internal:control=enter-frame >> xpath
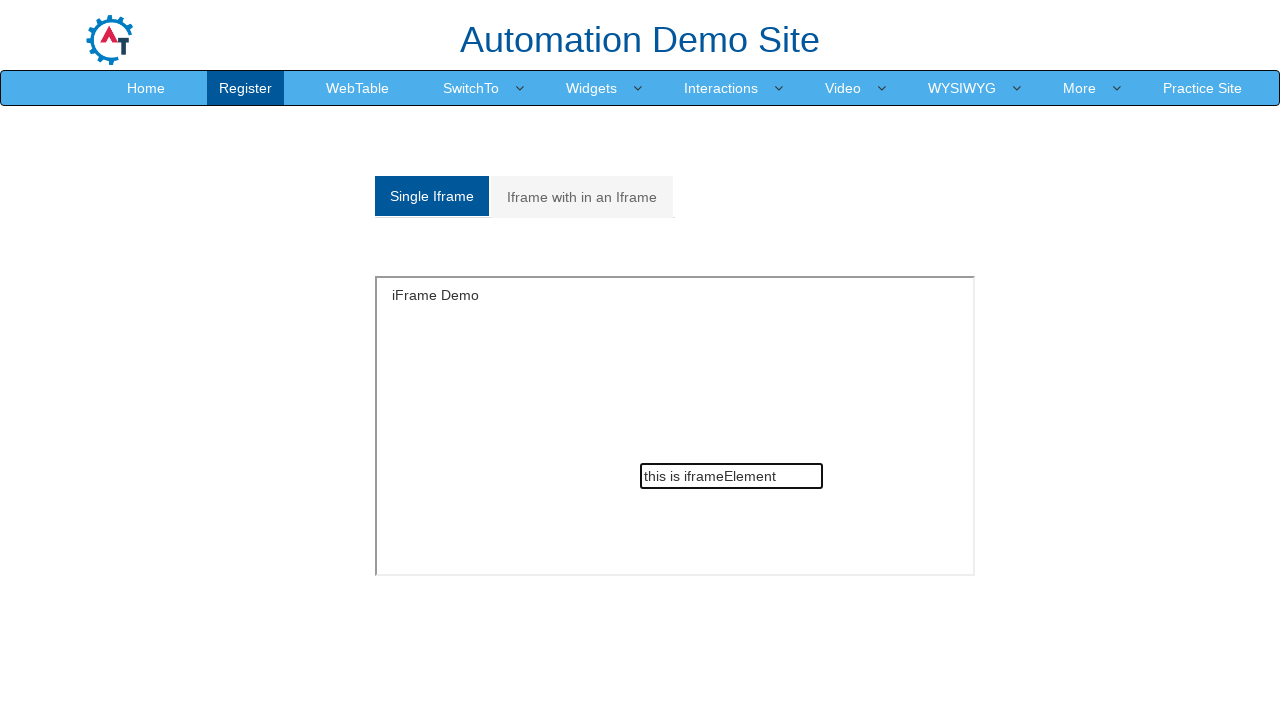

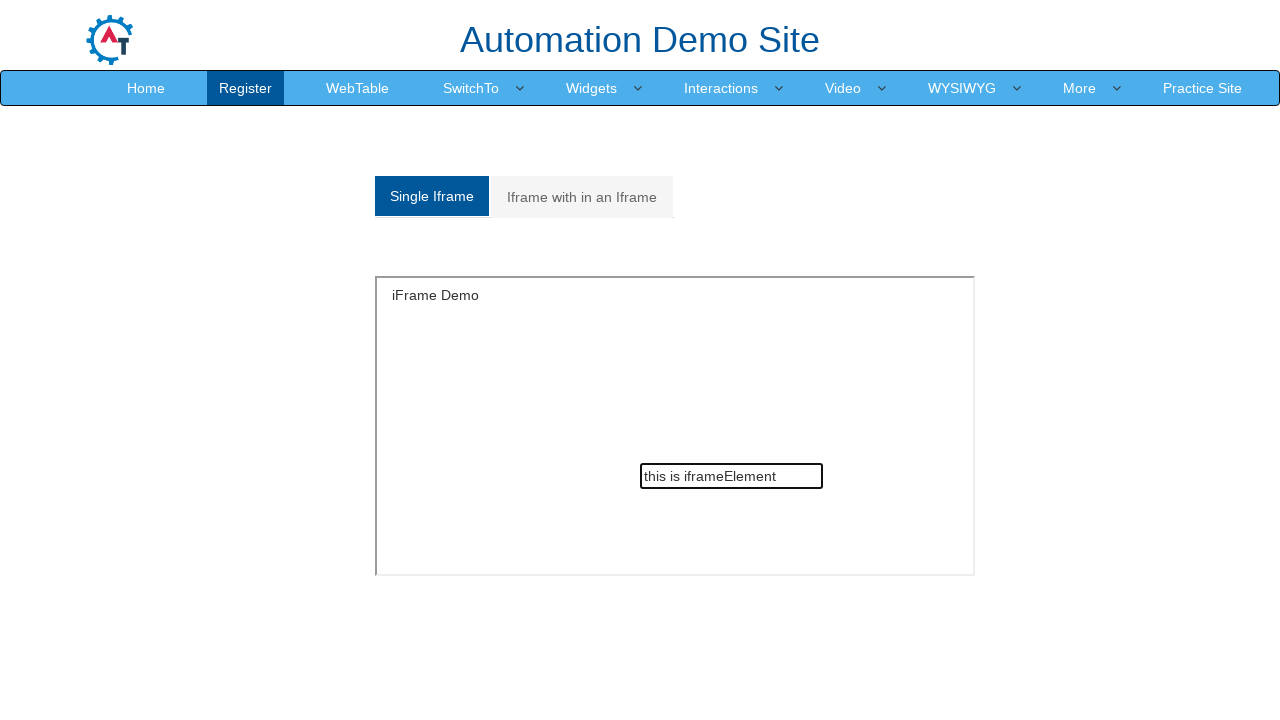